Tests file download functionality by clicking on a download link for selenium-snapshot.png

Starting URL: https://the-internet.herokuapp.com/download

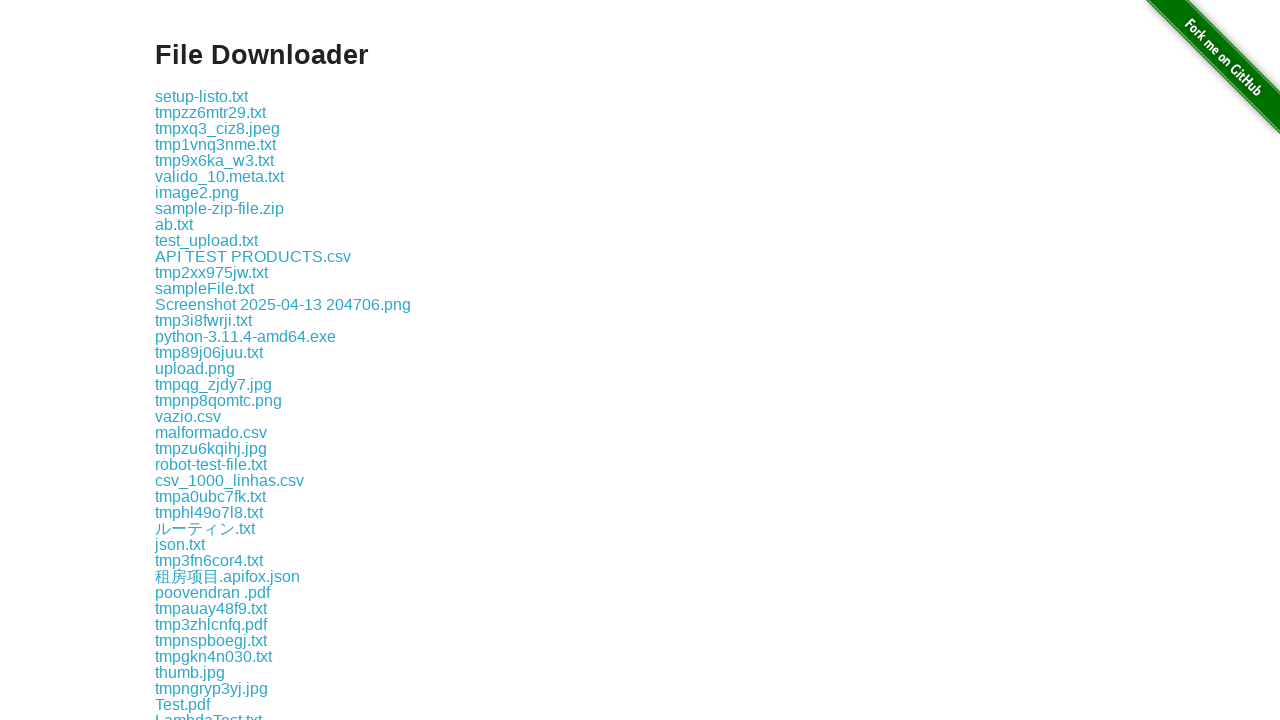

Clicked on selenium-snapshot.png download link at (238, 360) on a:has-text('selenium-snapshot.png')
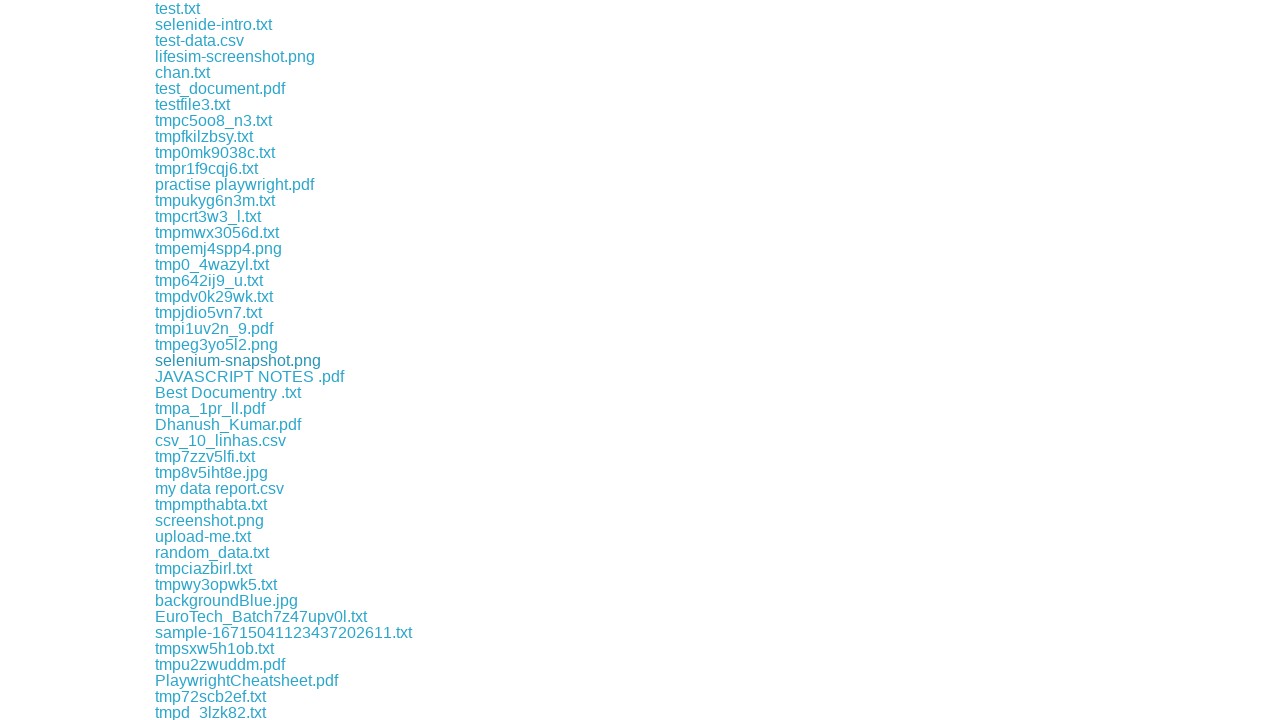

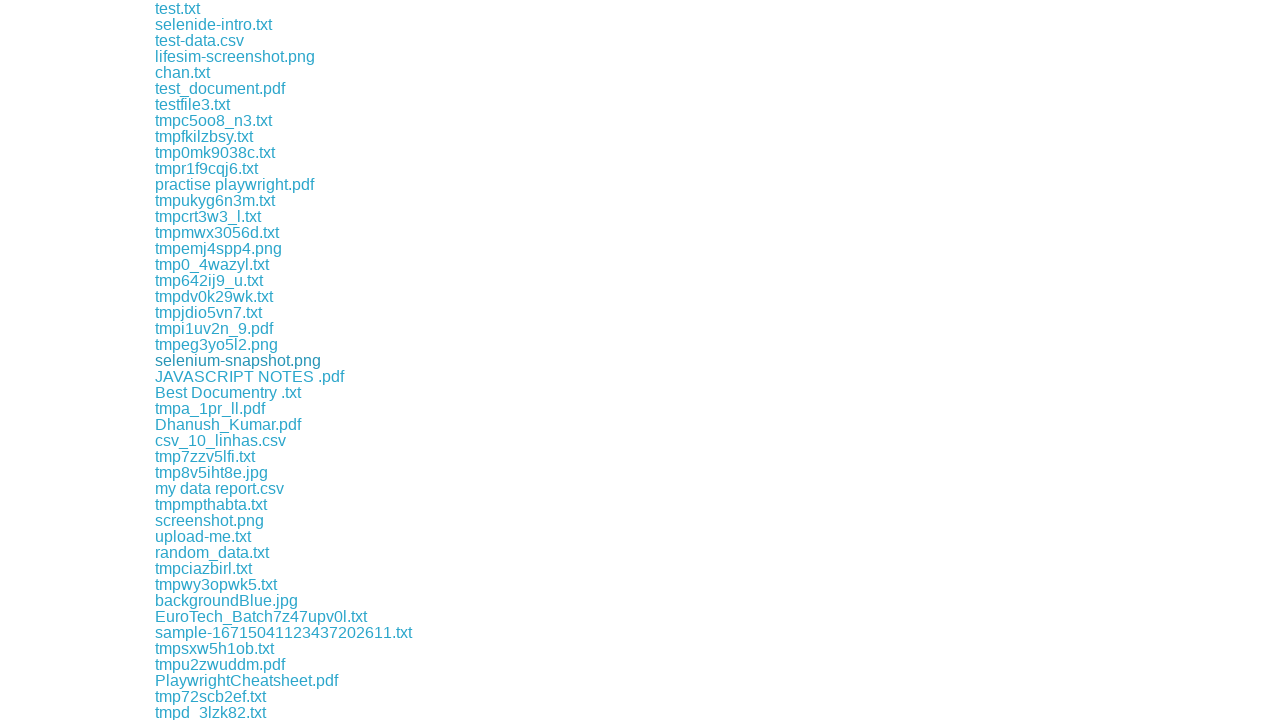